Tests new window functionality by clicking a button that opens a new window, switching to it, and verifying document content is displayed

Starting URL: https://skryabin.com/market/quote.html

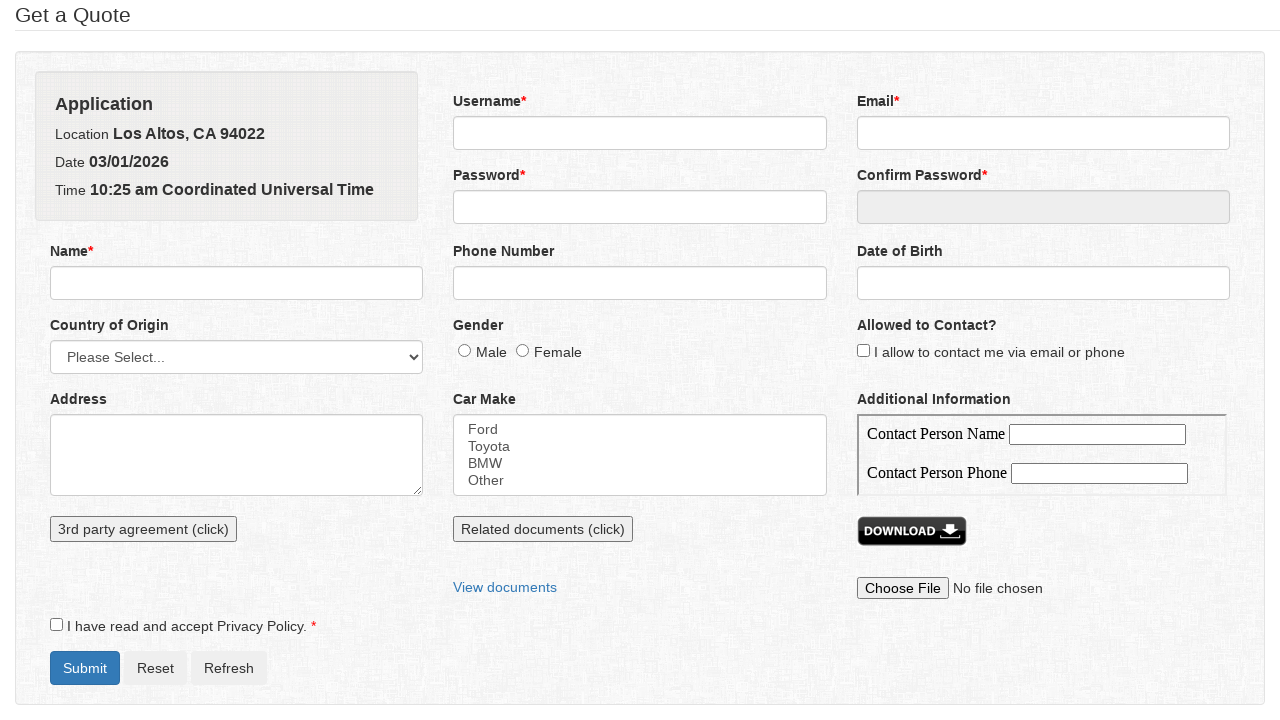

Clicked button to open new window at (543, 529) on xpath=//button[contains(@onclick,'new')]
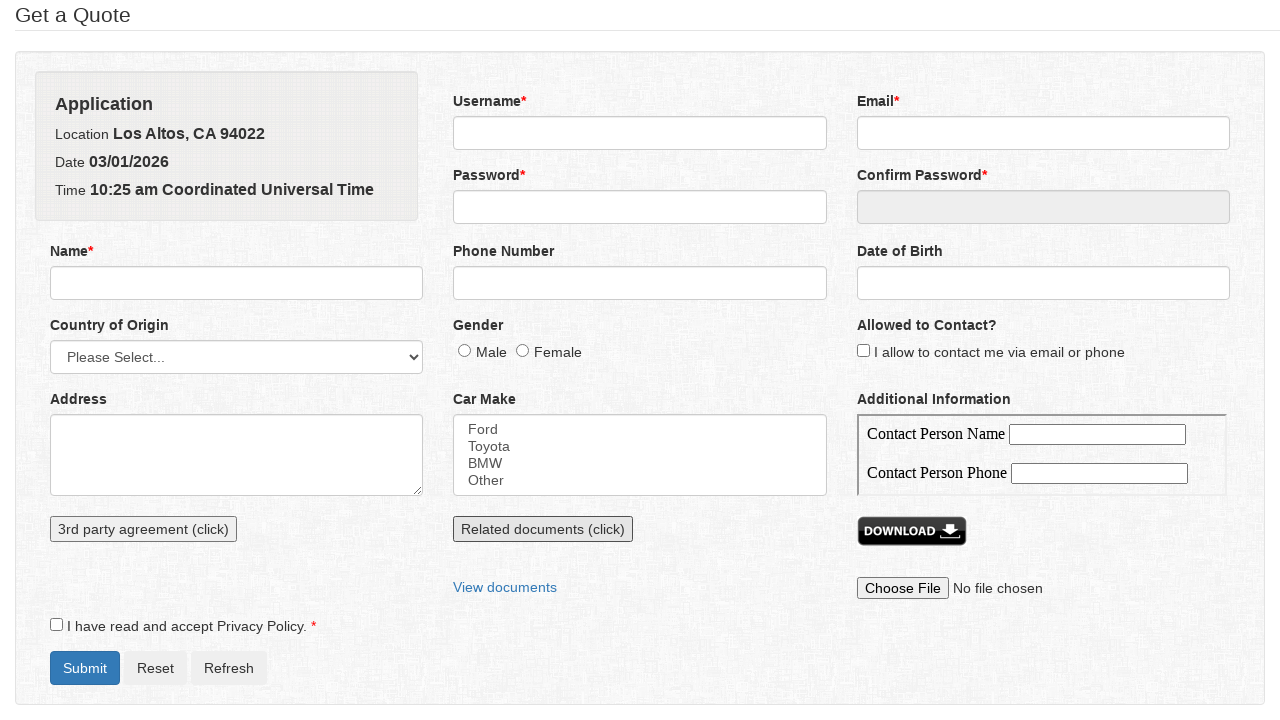

New window opened and loaded
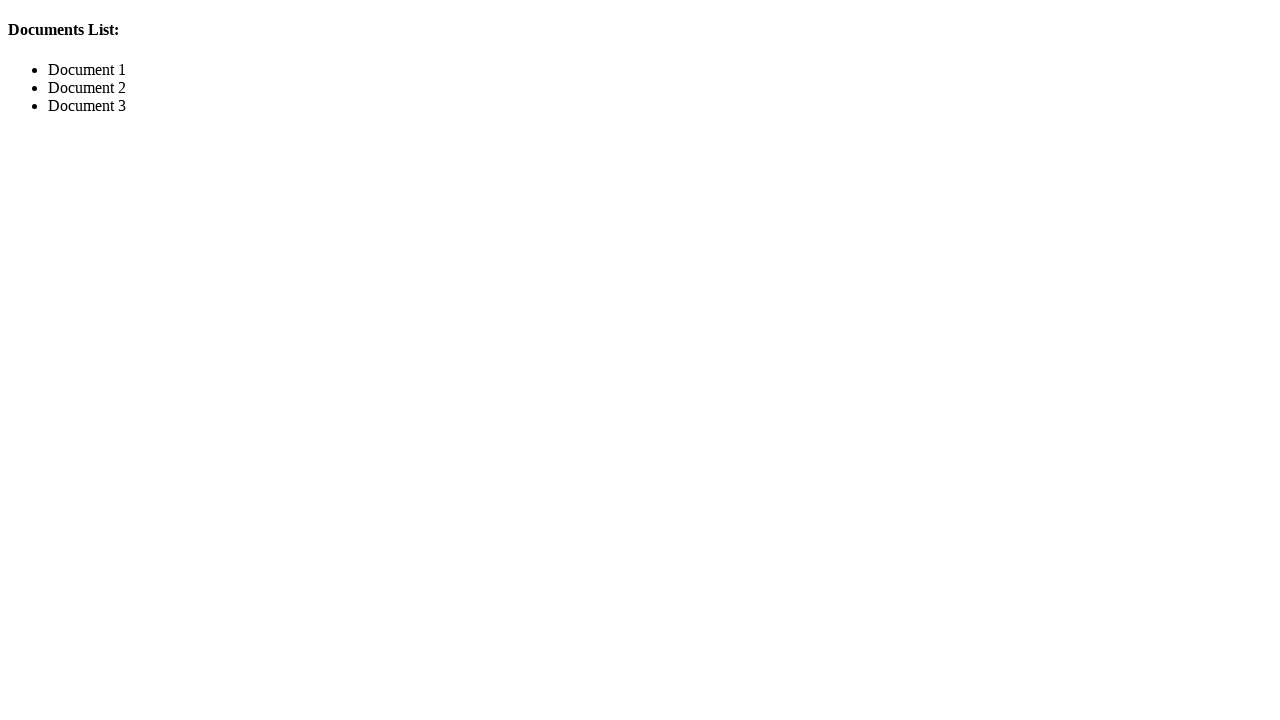

Retrieved documents list text content
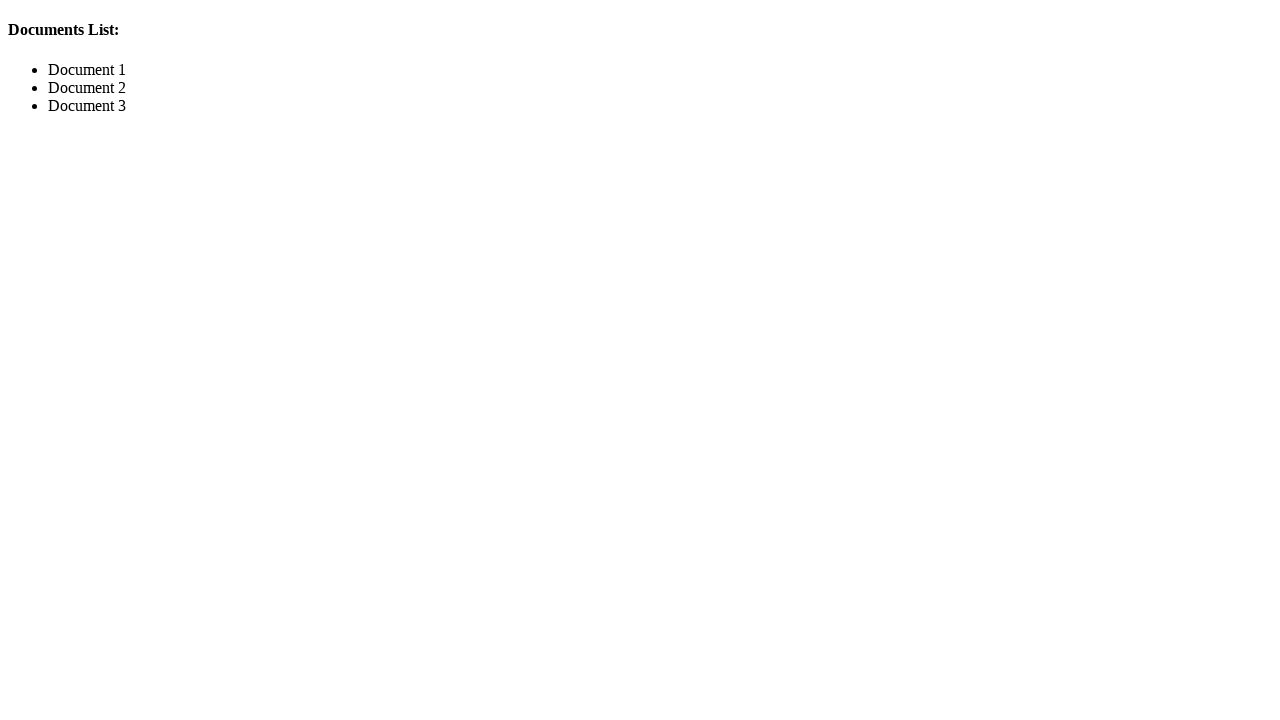

Verified 'Document 2' is present in documents list
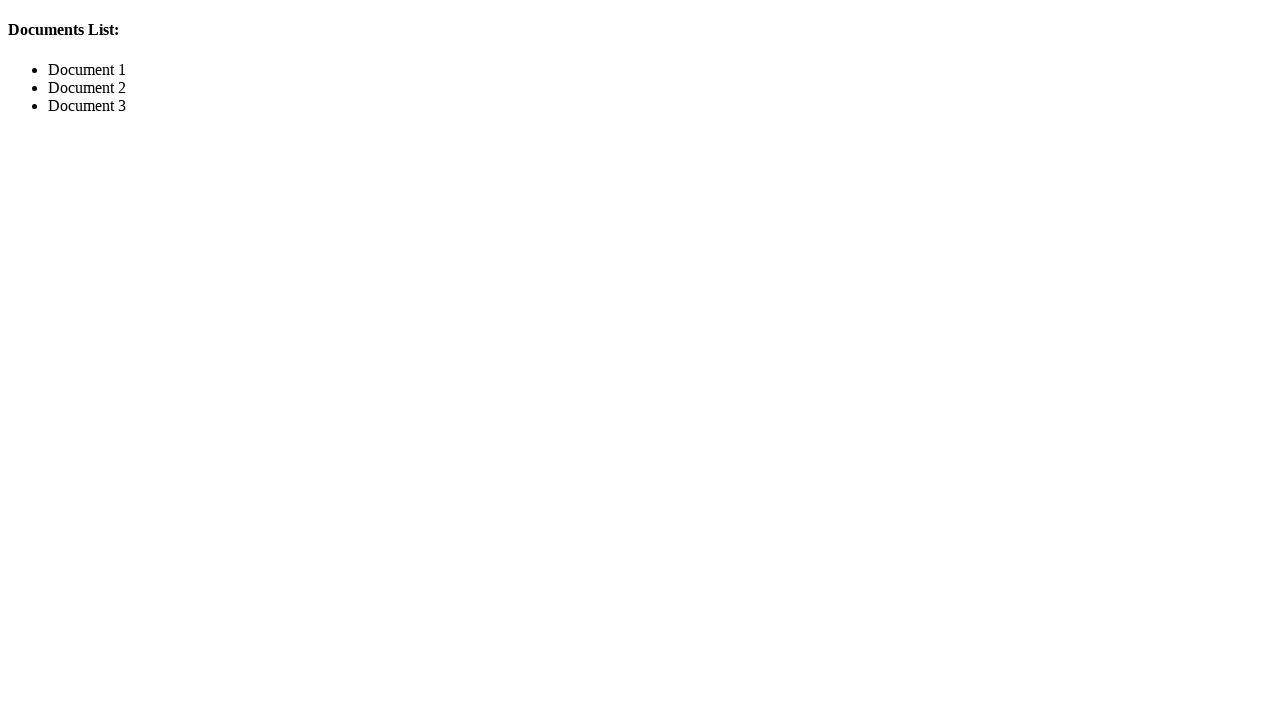

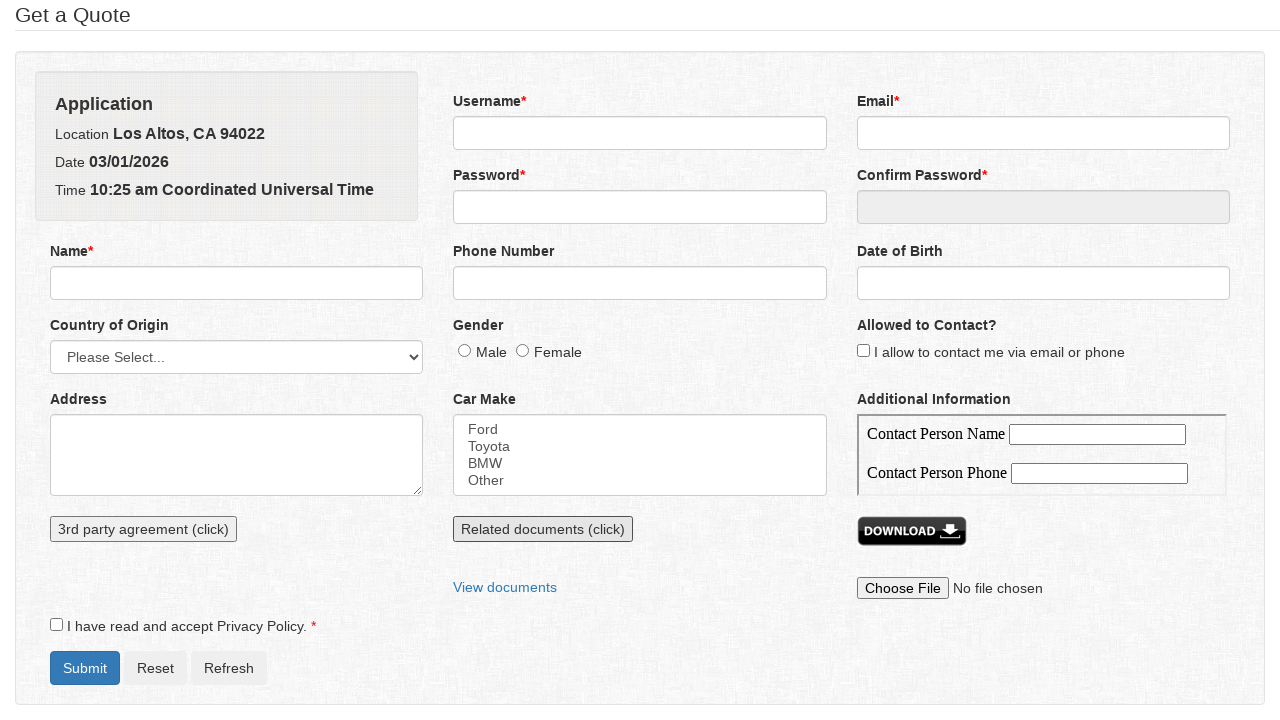